Tests explicit wait for element attribute by waiting until paragraph has green color style

Starting URL: https://kristinek.github.io/site/examples/sync

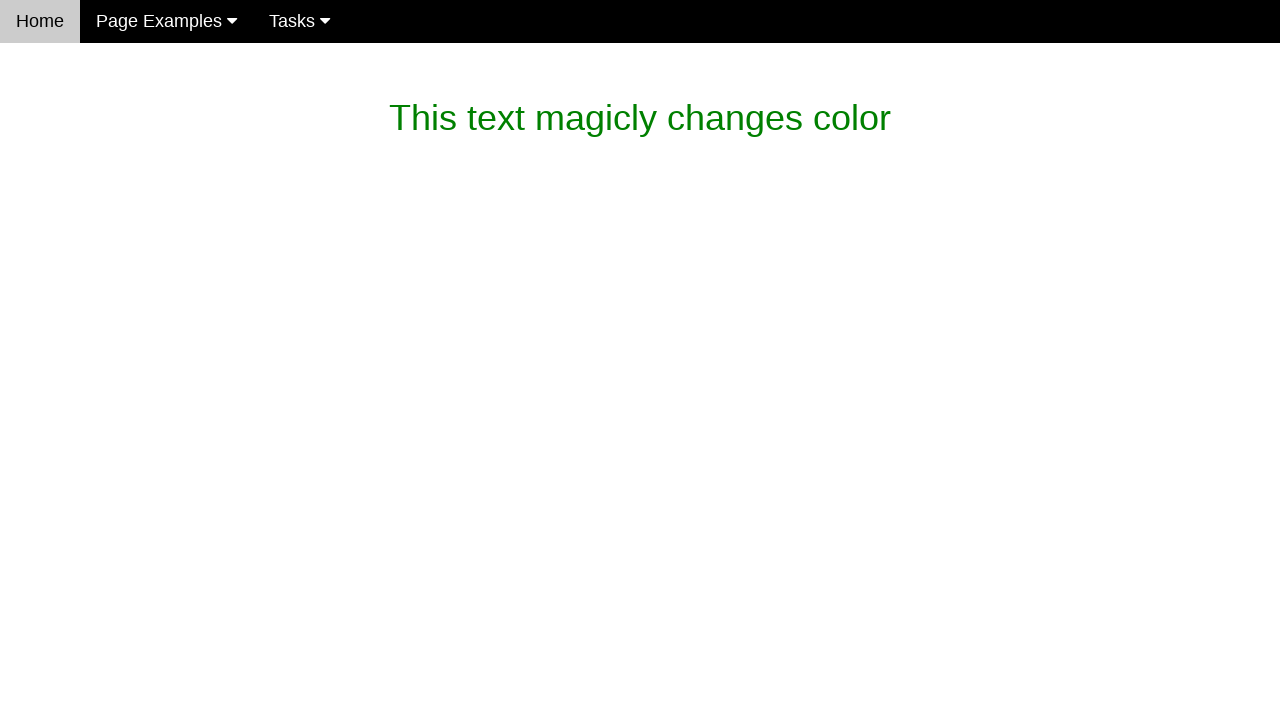

Waited for paragraph to have green color style
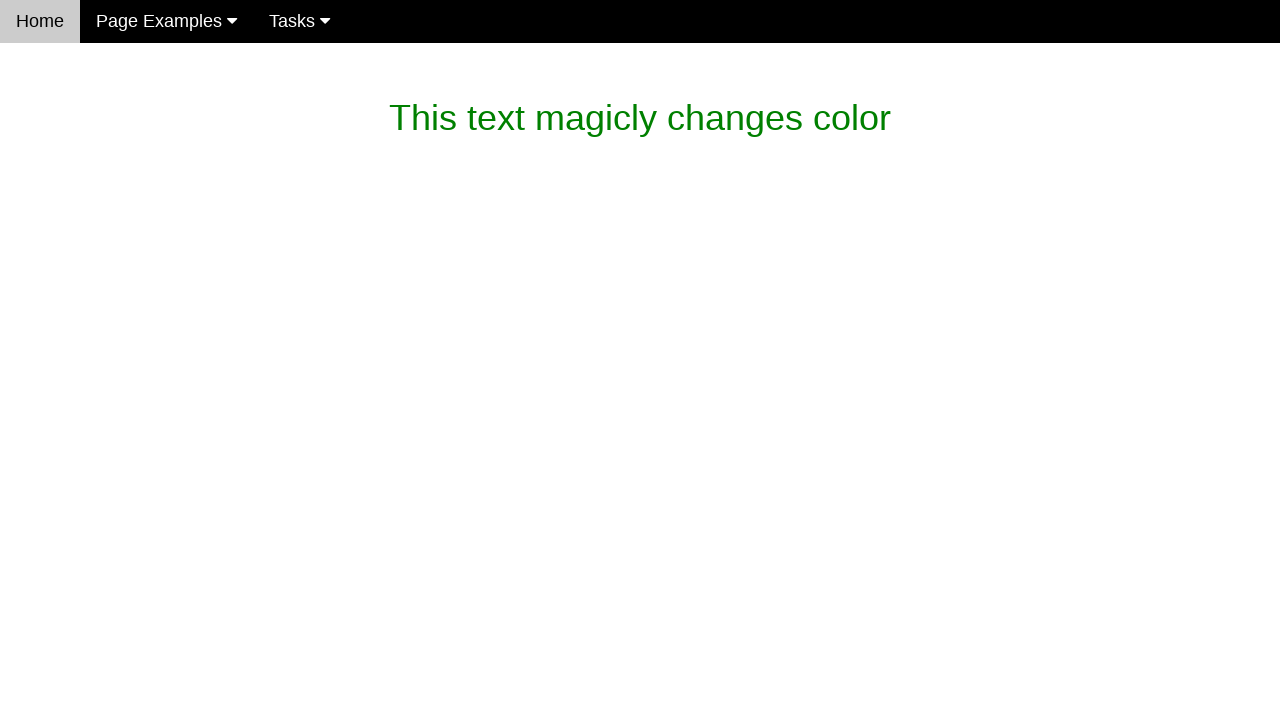

Verified paragraph text content matches expected value
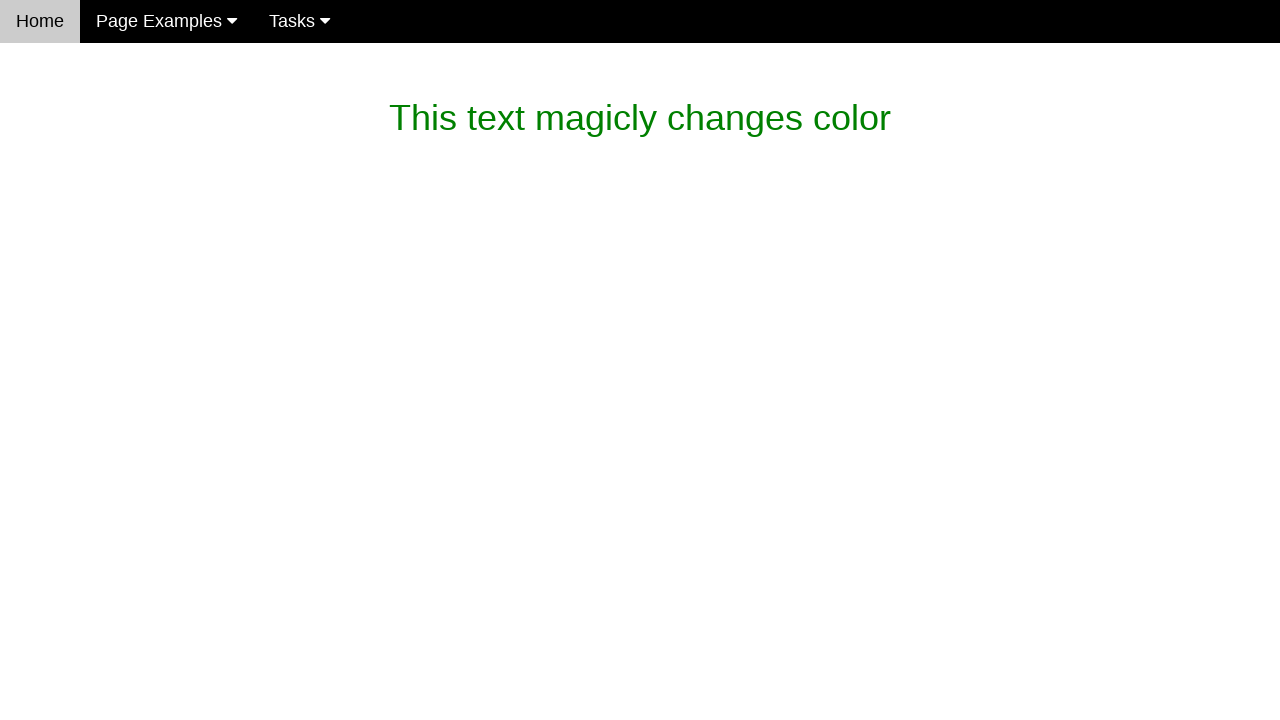

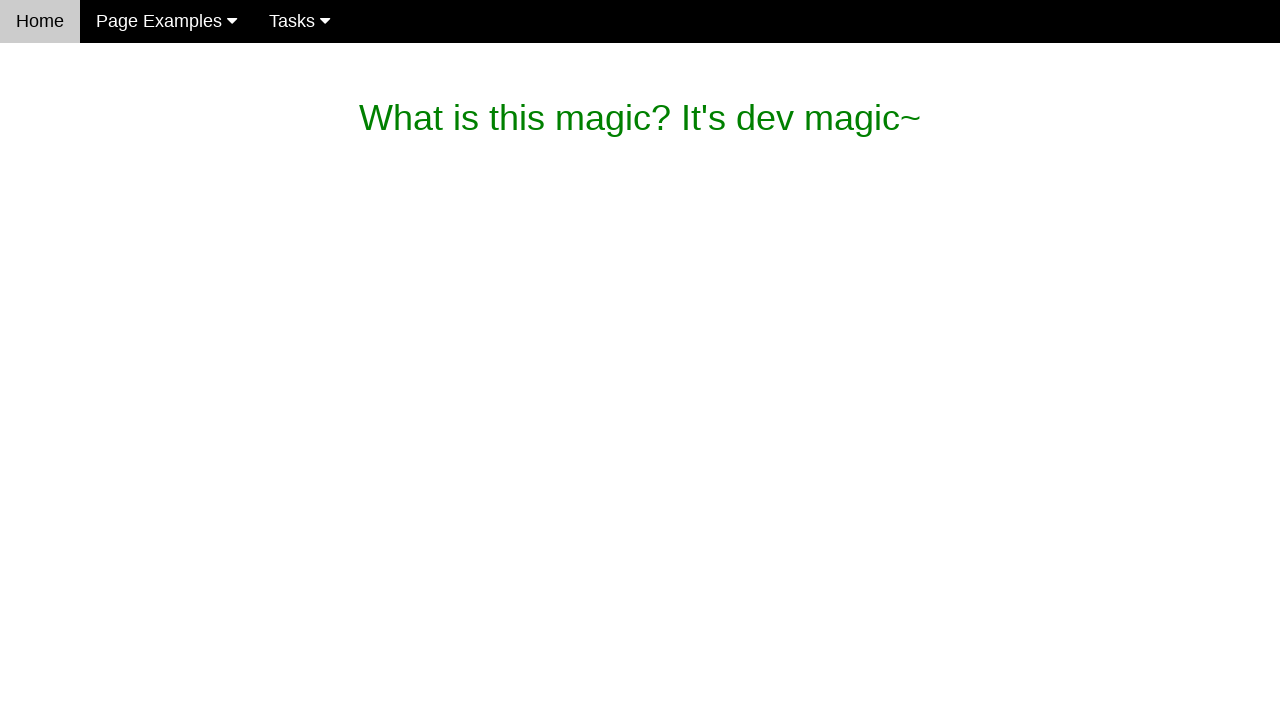